Tests dropdown functionality by selecting Option 1 and verifying the selected option text matches expected value

Starting URL: http://the-internet.herokuapp.com/dropdown

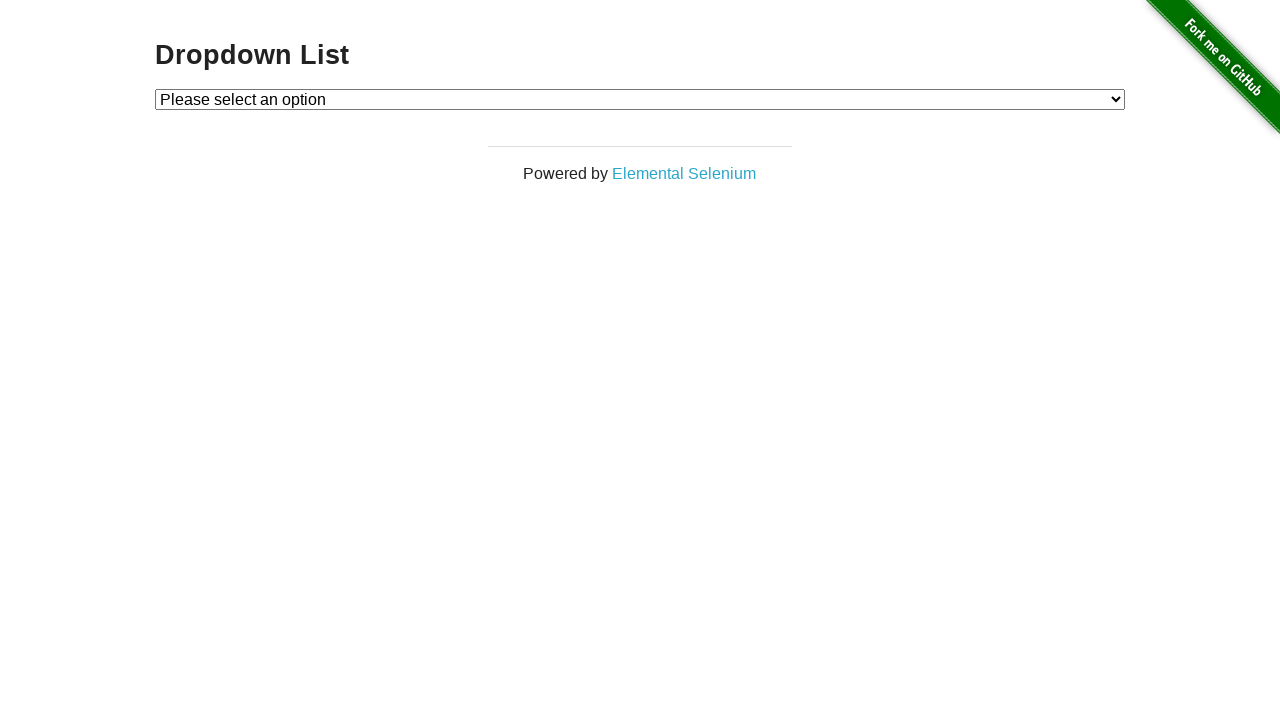

Navigated to dropdown page at http://the-internet.herokuapp.com/dropdown
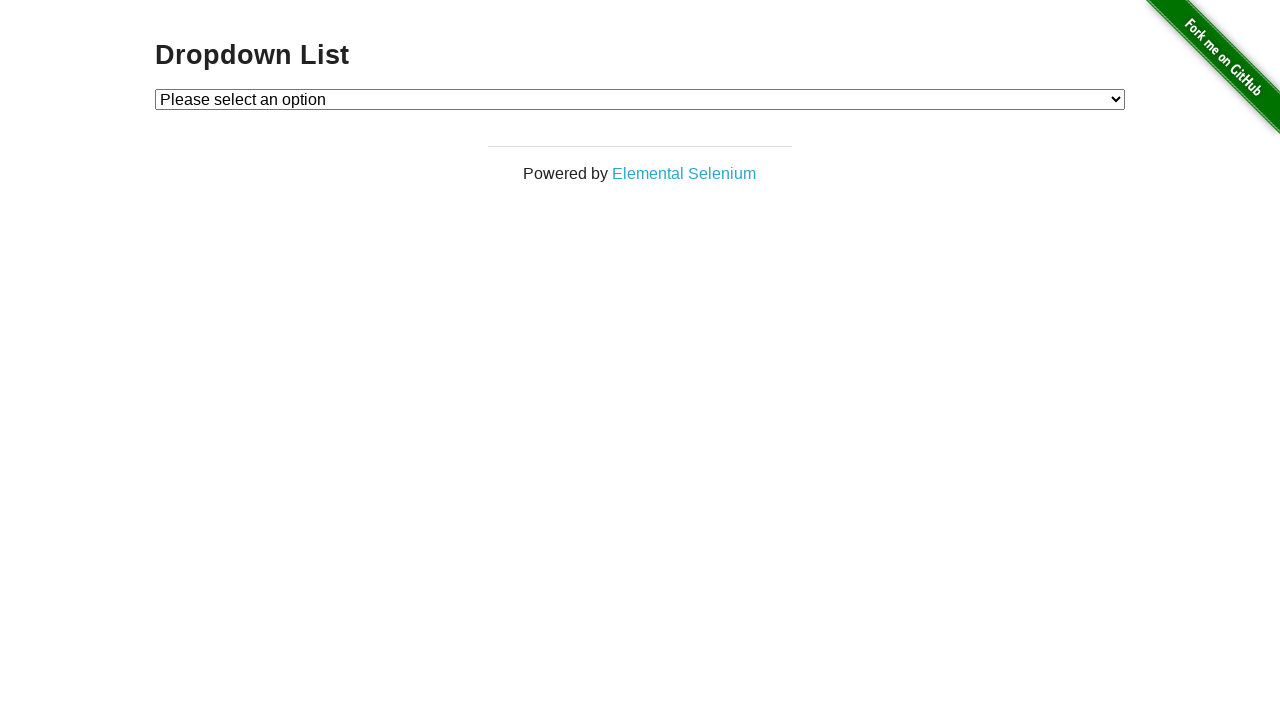

Selected Option 1 from dropdown on #dropdown
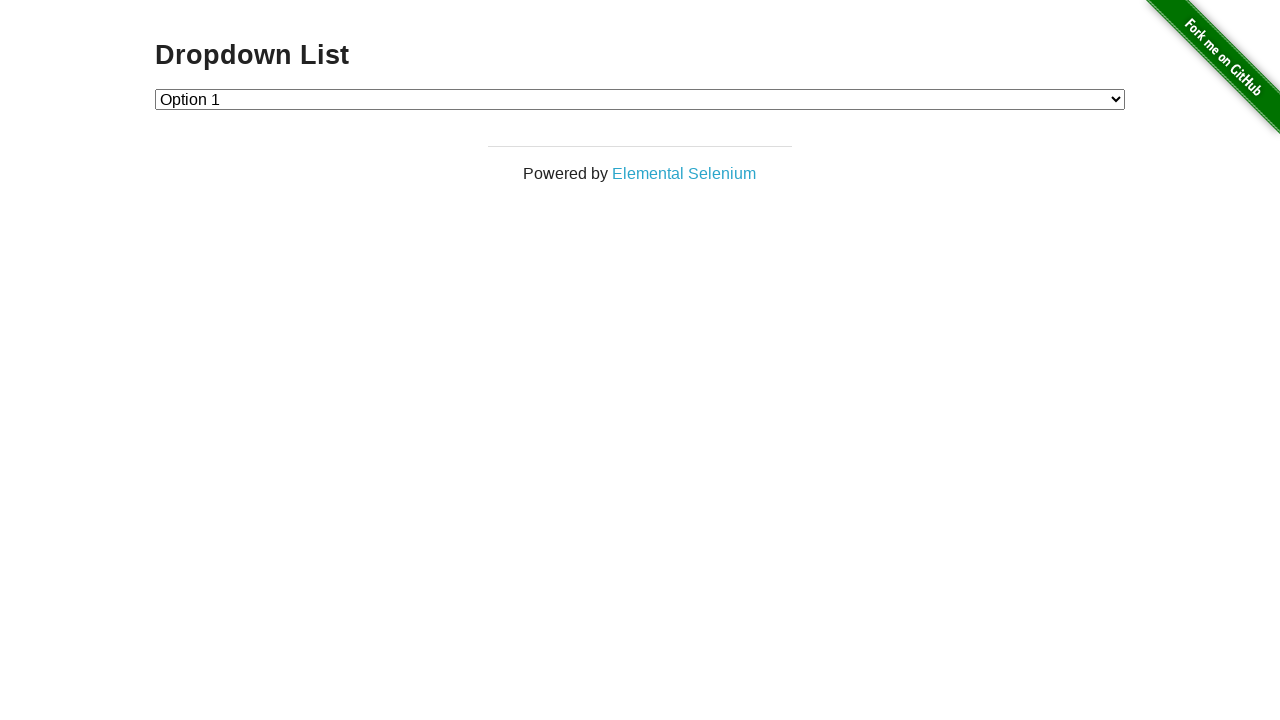

Located checked option element
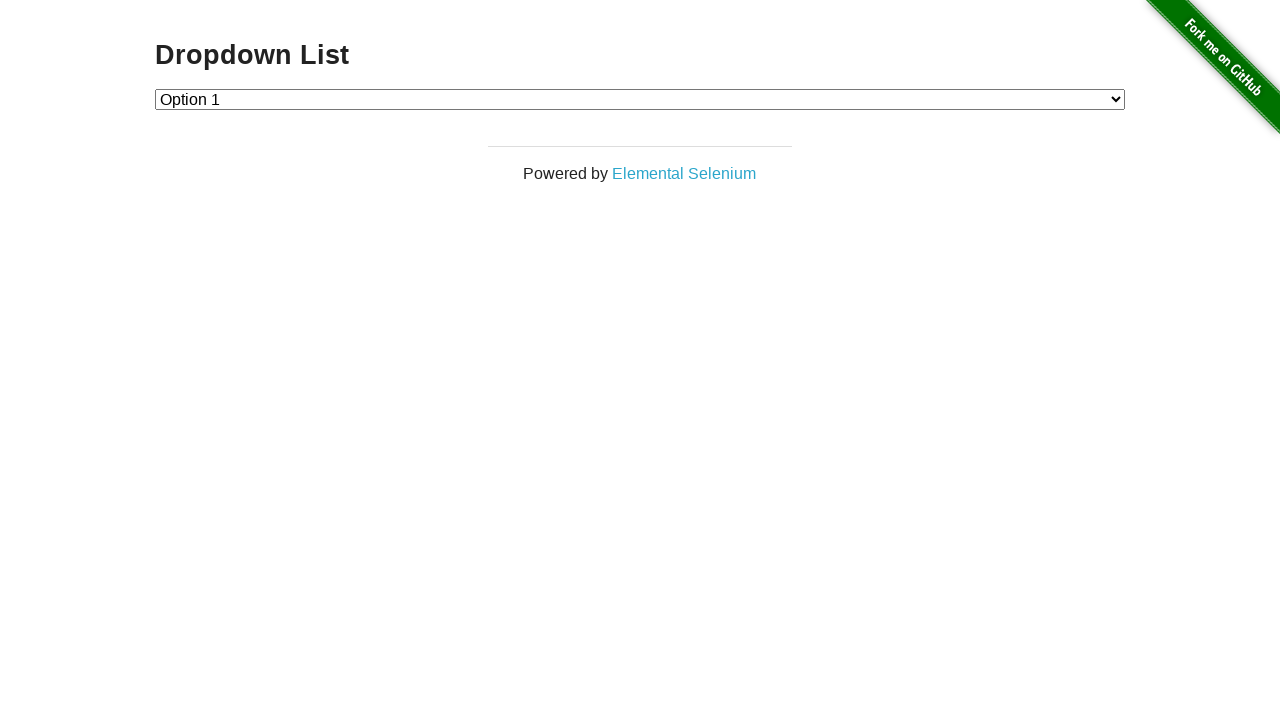

Verified selected option text matches 'Option 1'
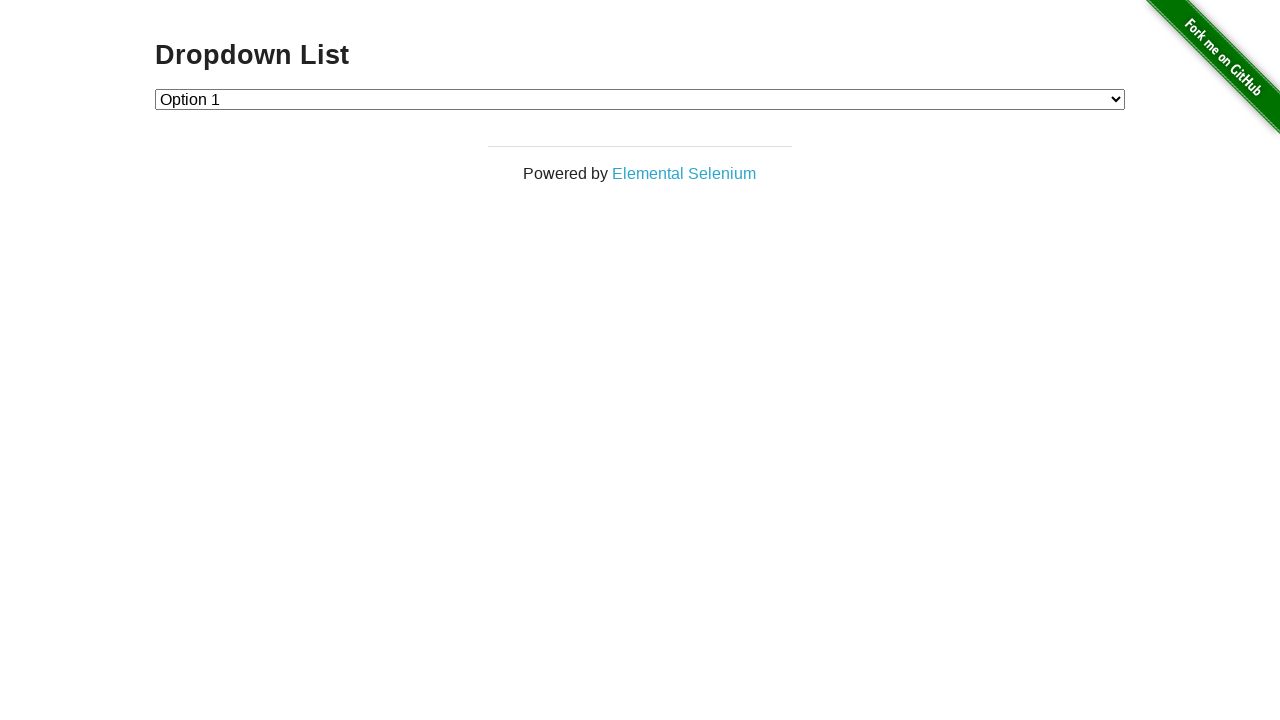

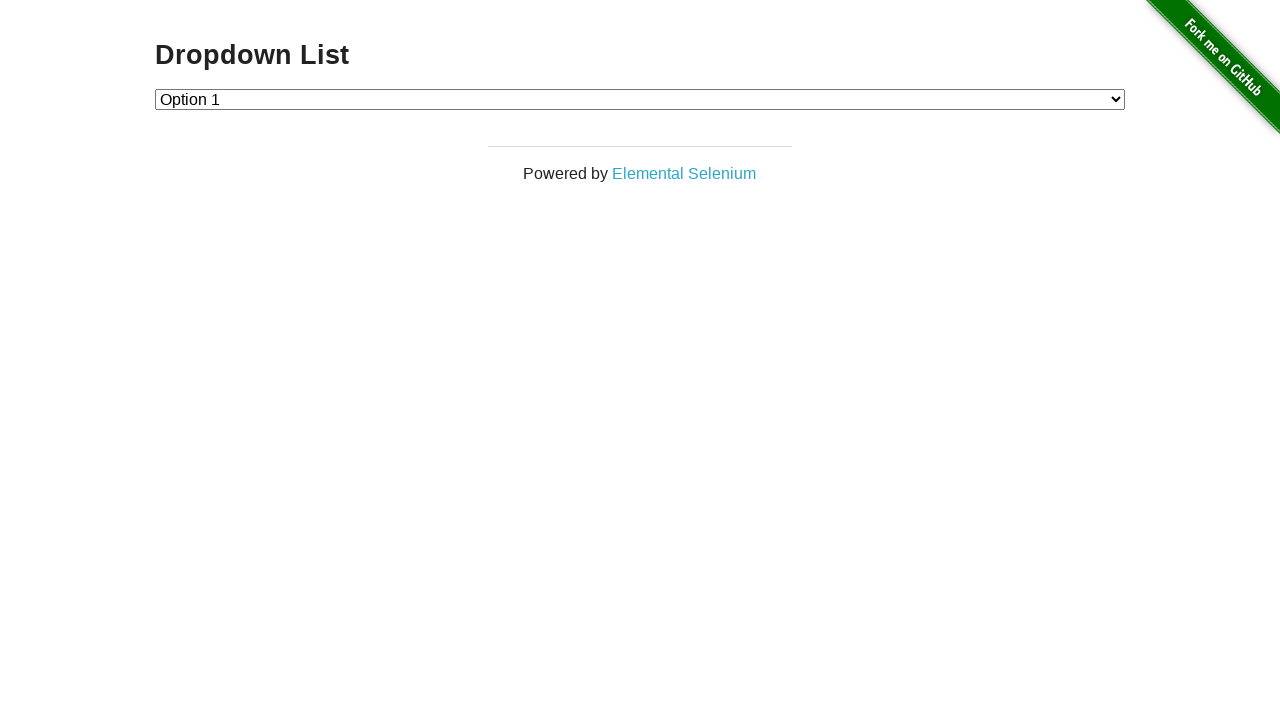